Tests the DLA QPL search functionality by selecting a search type, entering a government designation part number, clicking search, selecting the first result, selecting the first government designation, and navigating through paginated manufacturer results.

Starting URL: https://qpldocs.dla.mil/search/

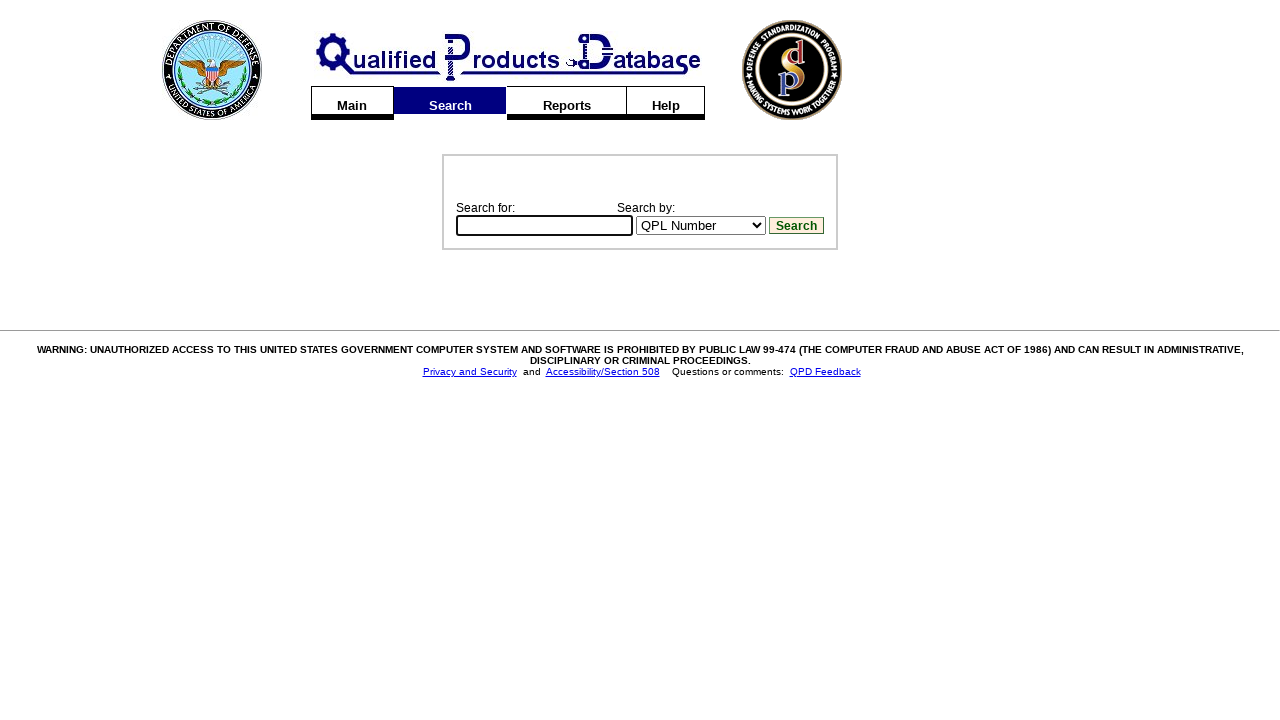

Selected 'Govt Designation' from search type dropdown on #Search_panel1_dd
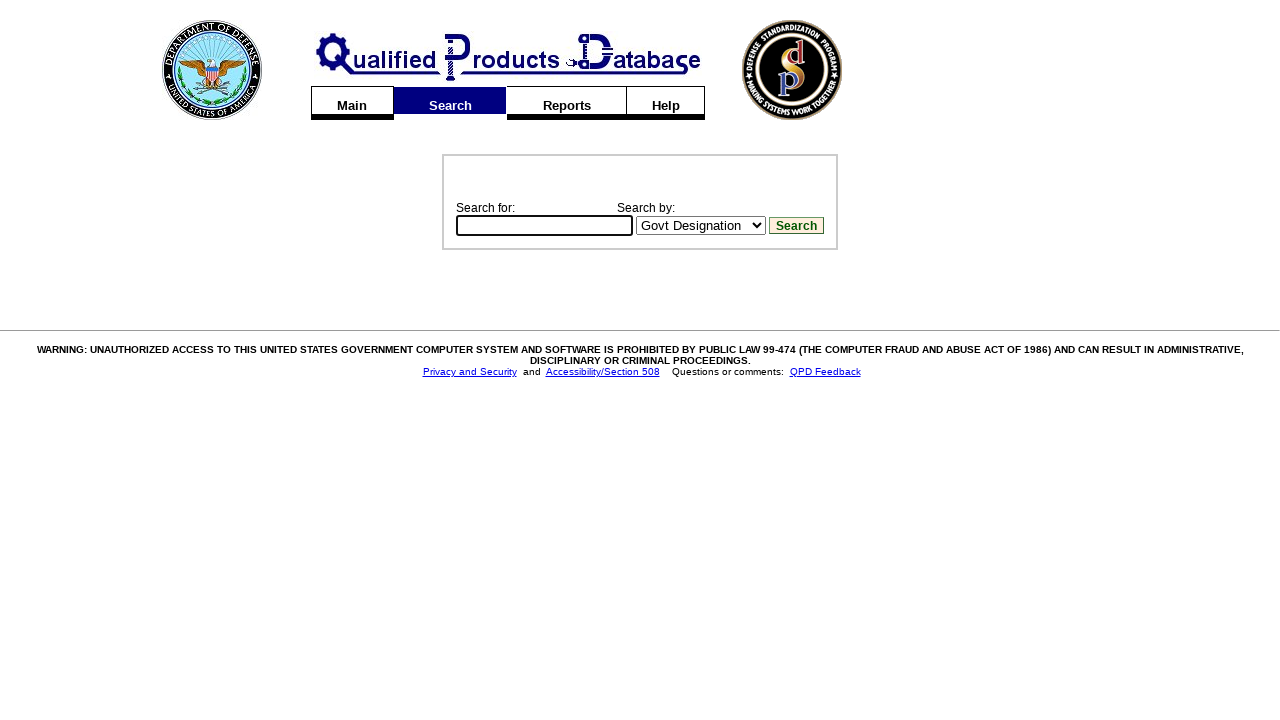

Filled search field with government designation part number 'M39029/58-364' on #Search_panel1_tbox
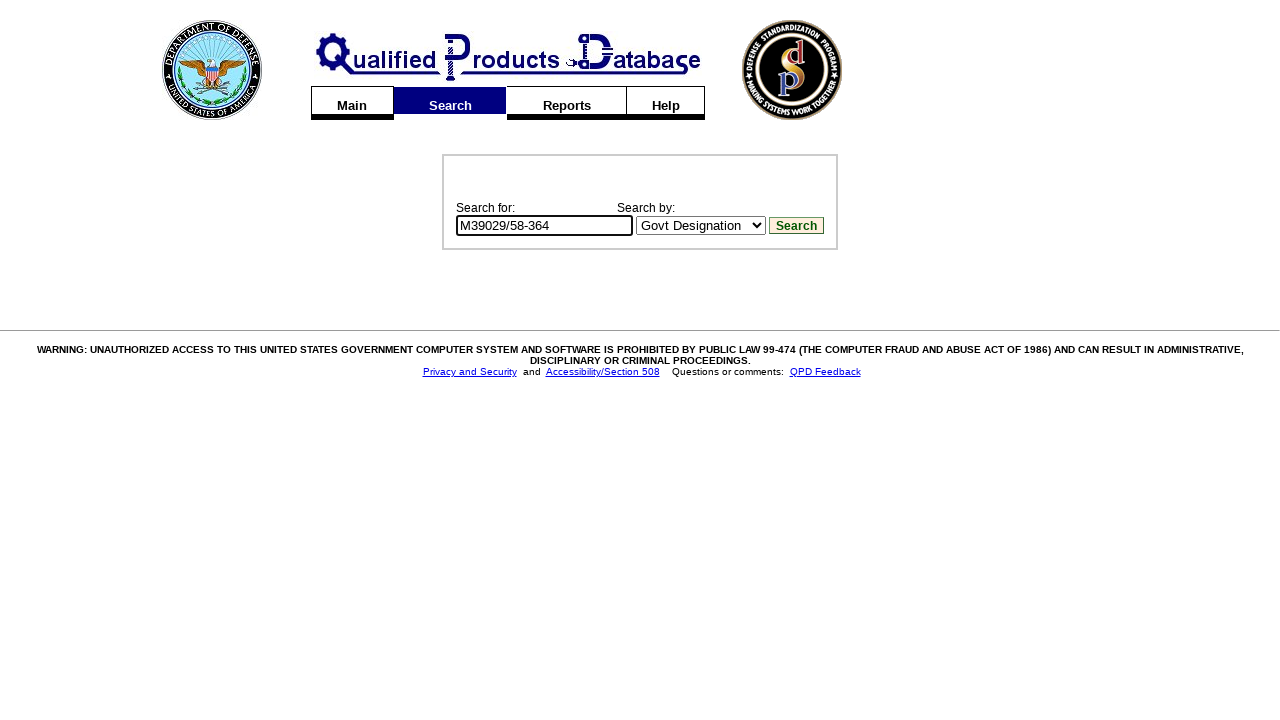

Clicked search button to search for part number at (796, 226) on #Search_panel1_btn
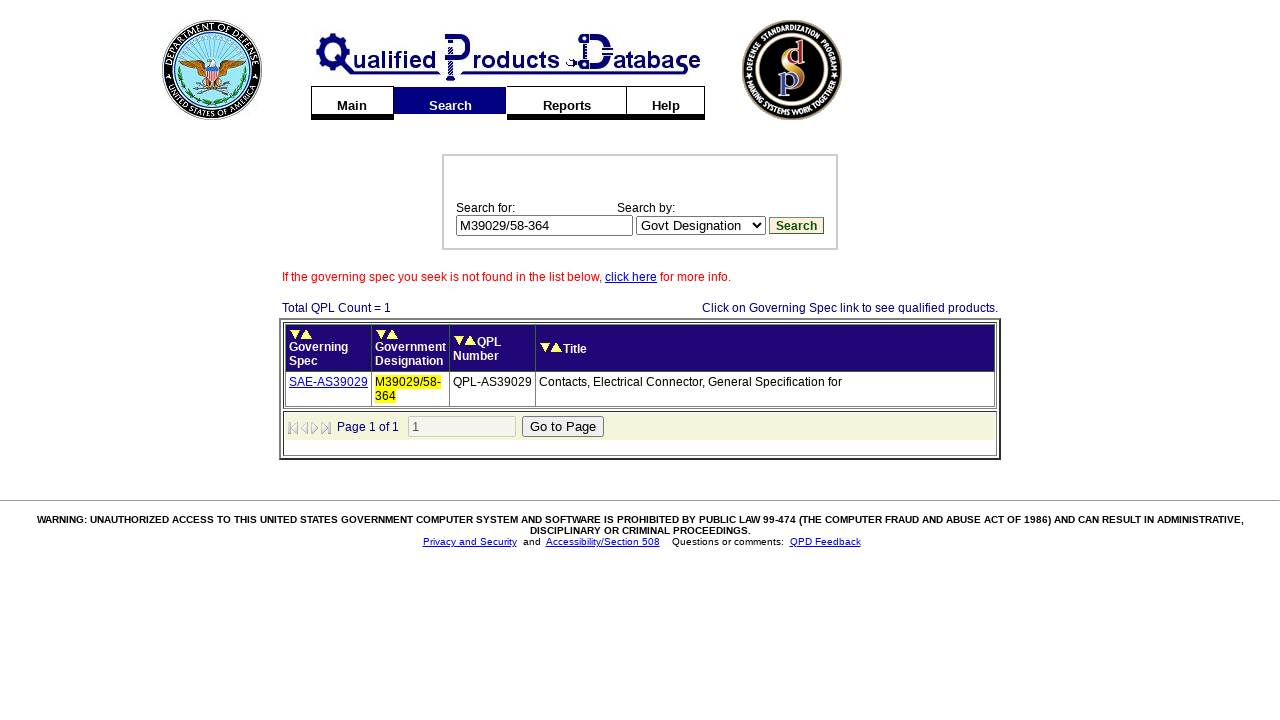

Search results loaded
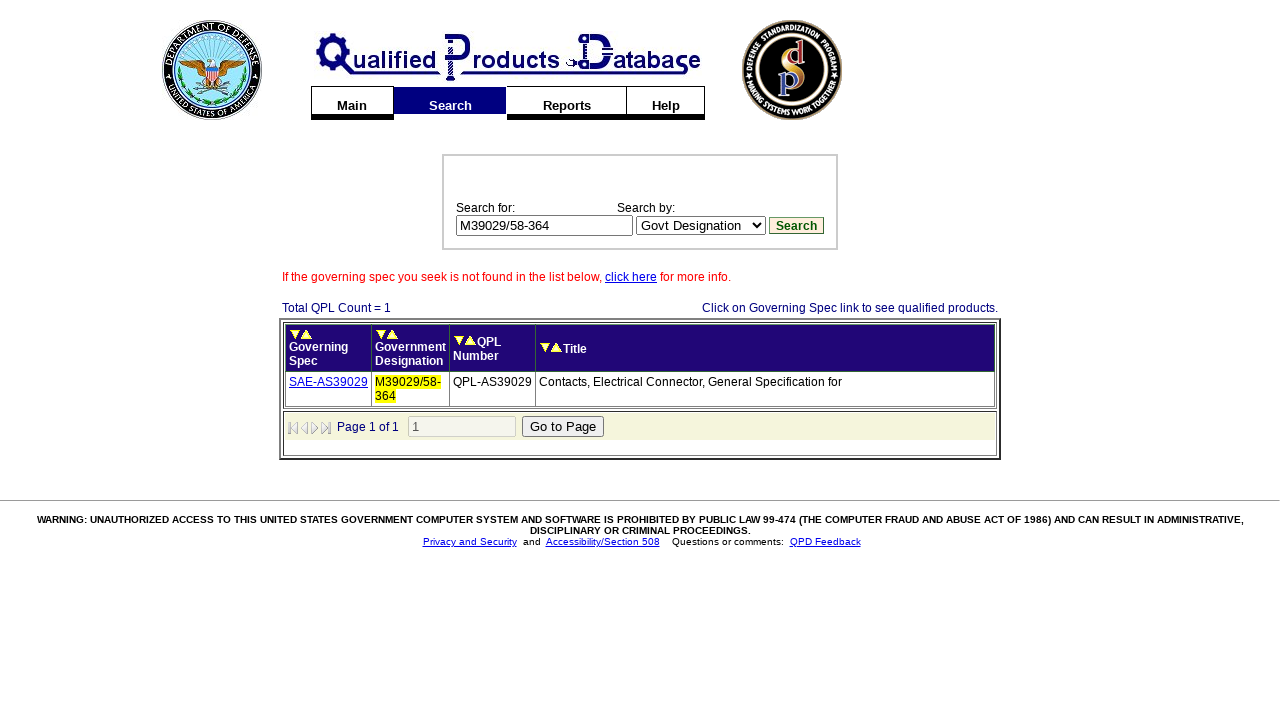

Clicked first search result at (328, 382) on xpath=//*[@id='search_list_DG']/tbody/tr[2]/td[1]/a
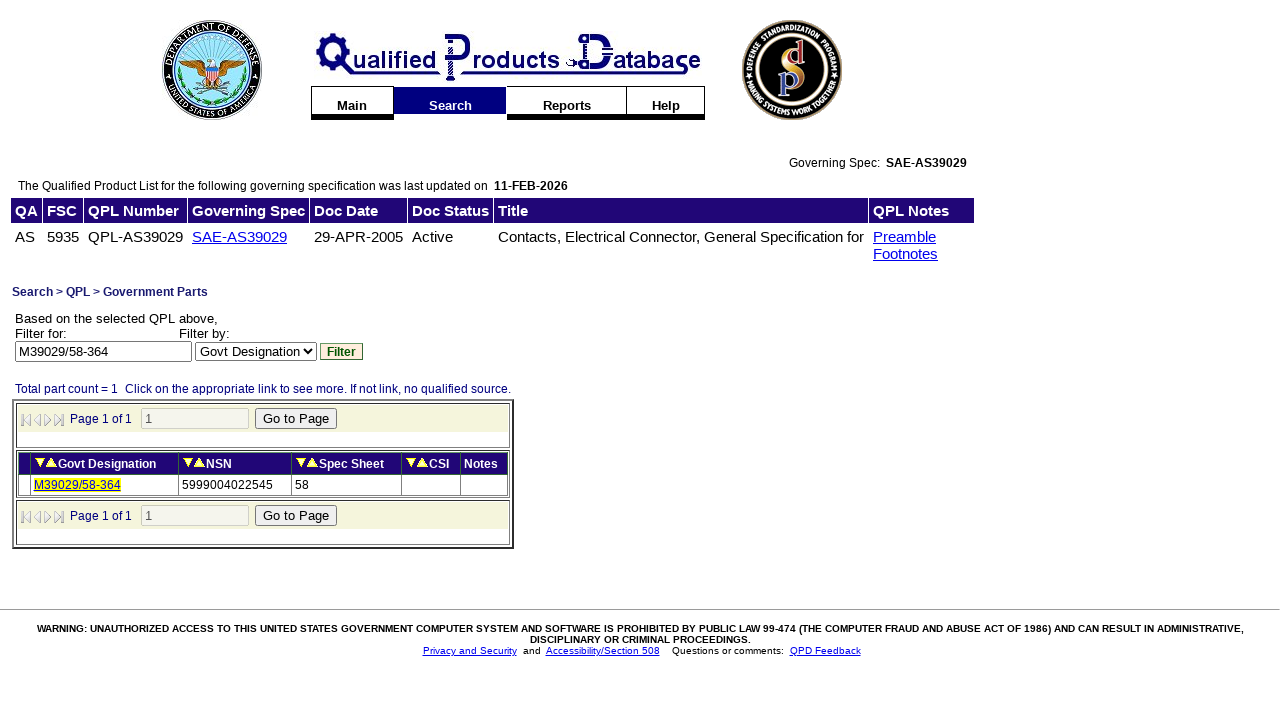

First government designation button loaded
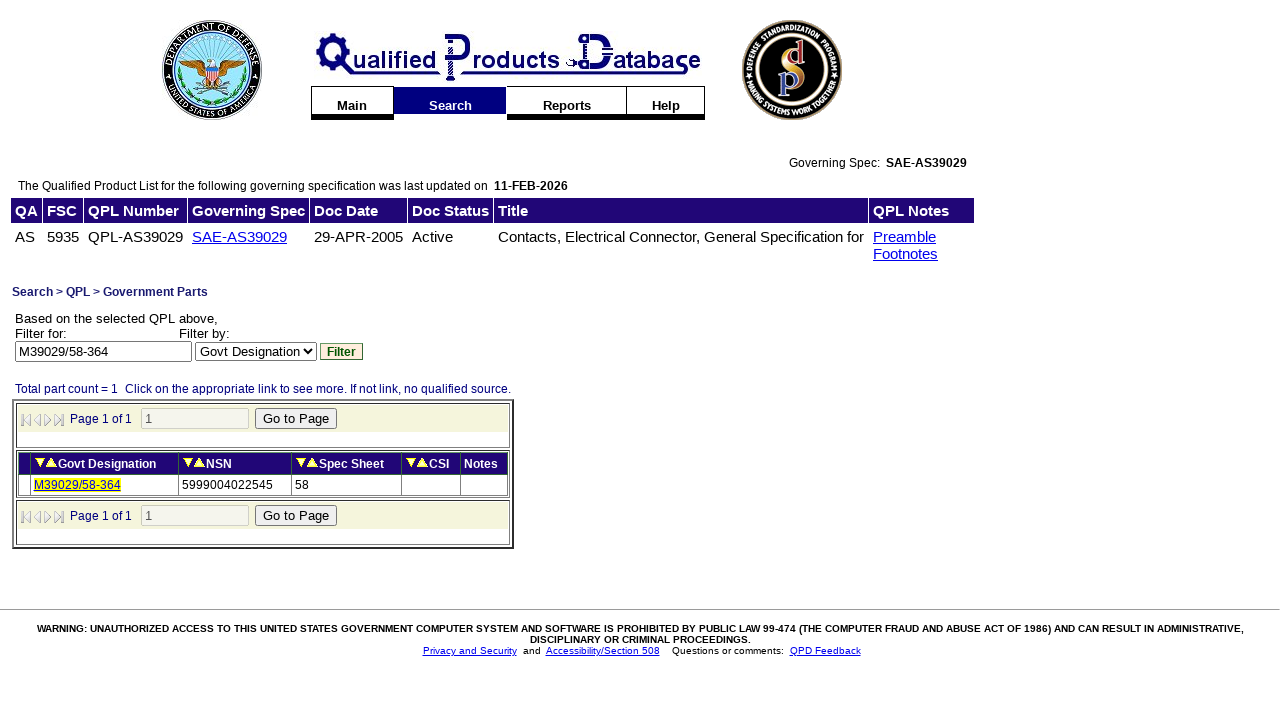

Clicked first government designation button at (77, 485) on #Lu_gov_DG_ctl03_btnGovPartNo
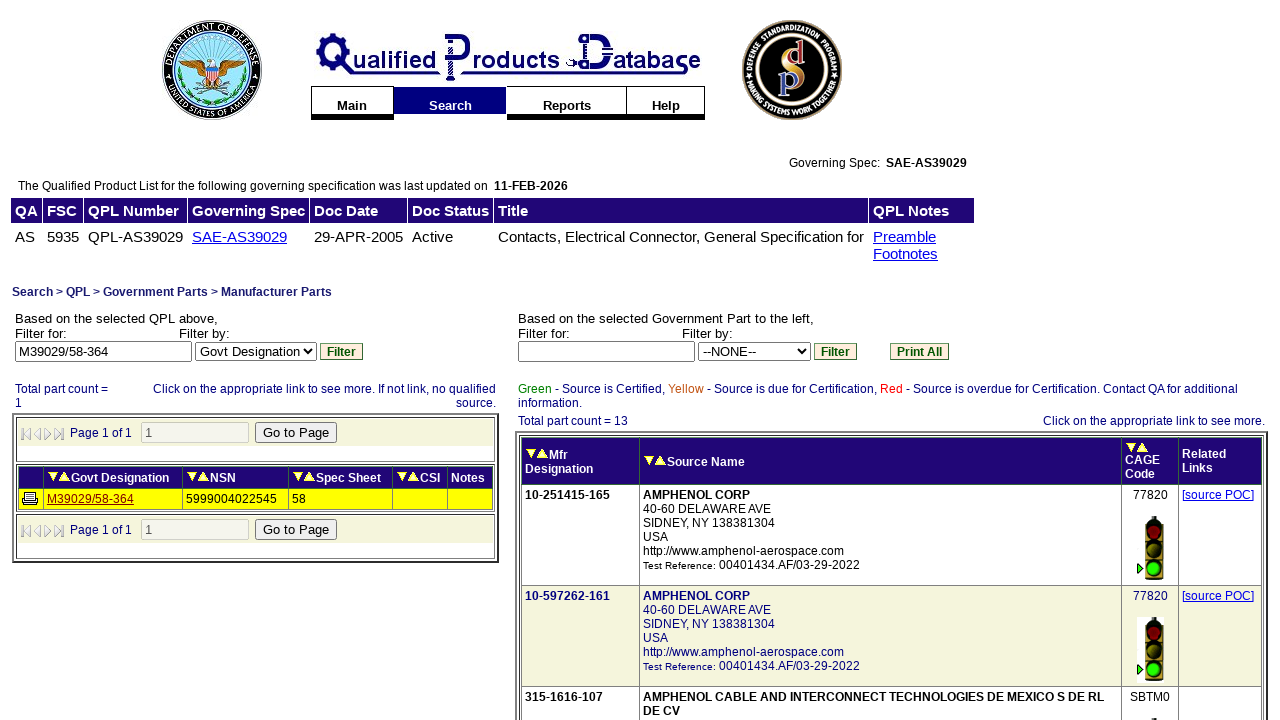

Manufacturer results loaded and ready for pagination
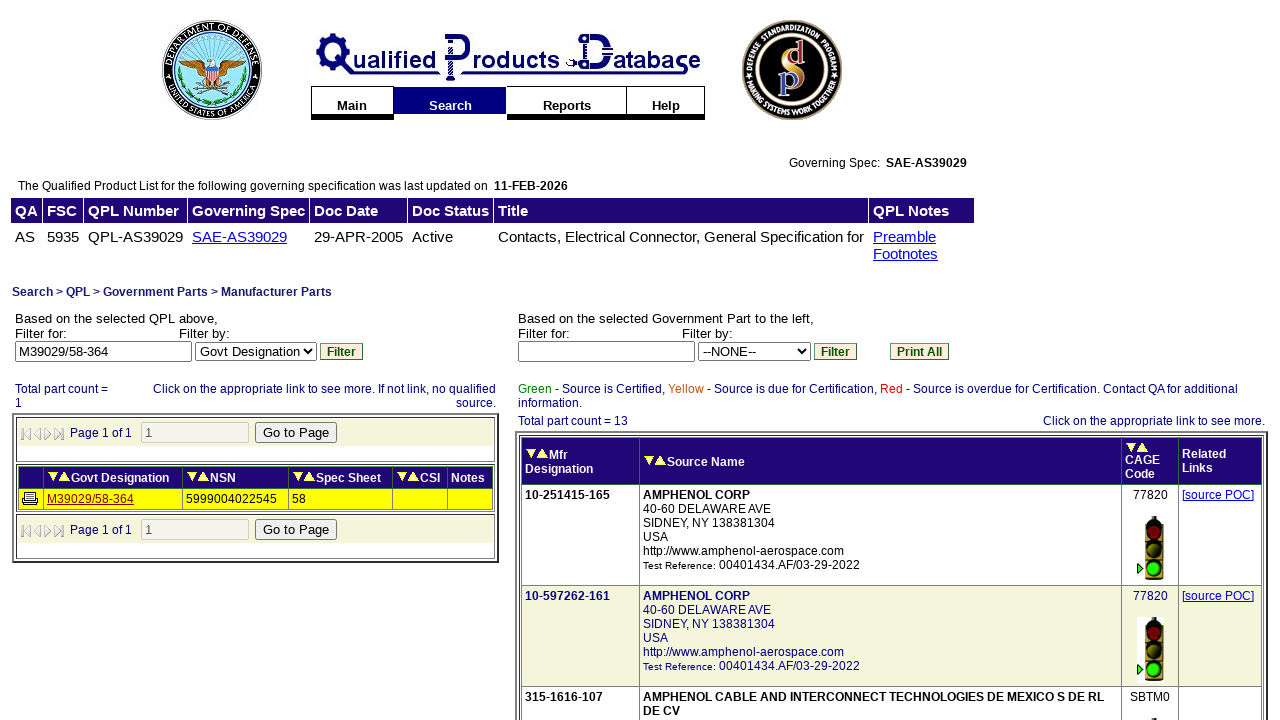

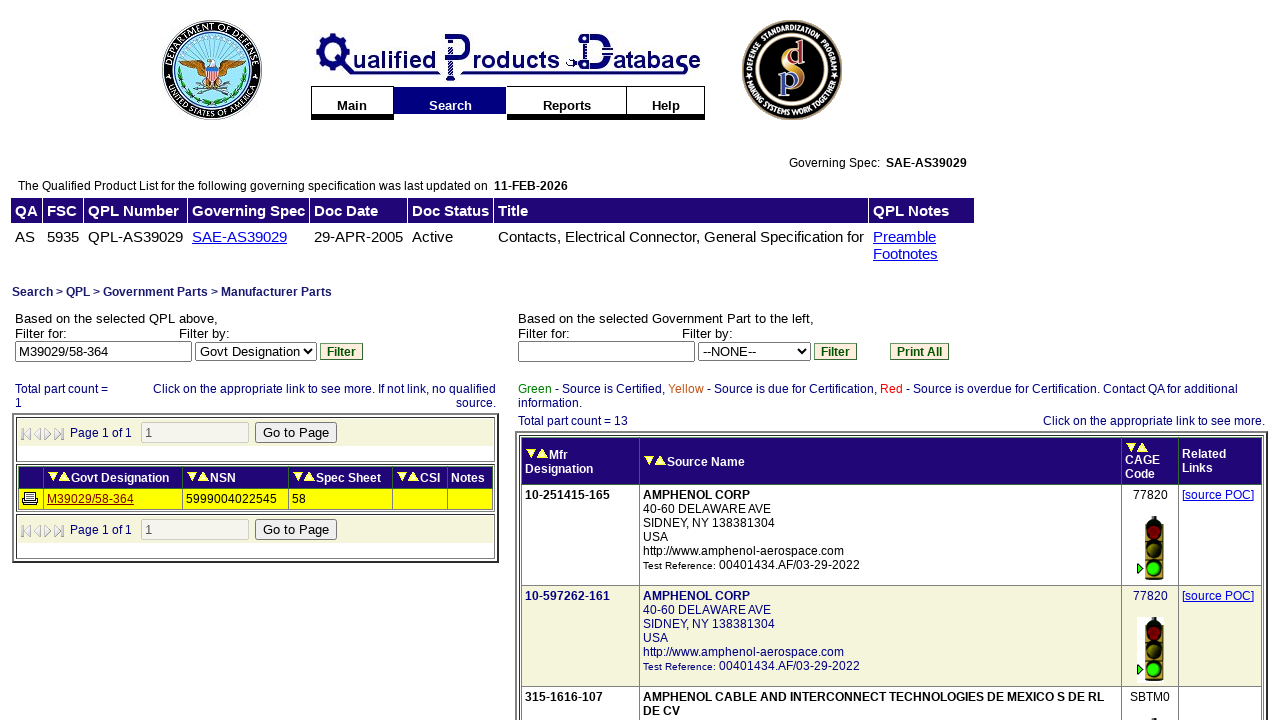